Tests login with invalid credentials and verifies the error message text

Starting URL: https://the-internet.herokuapp.com/

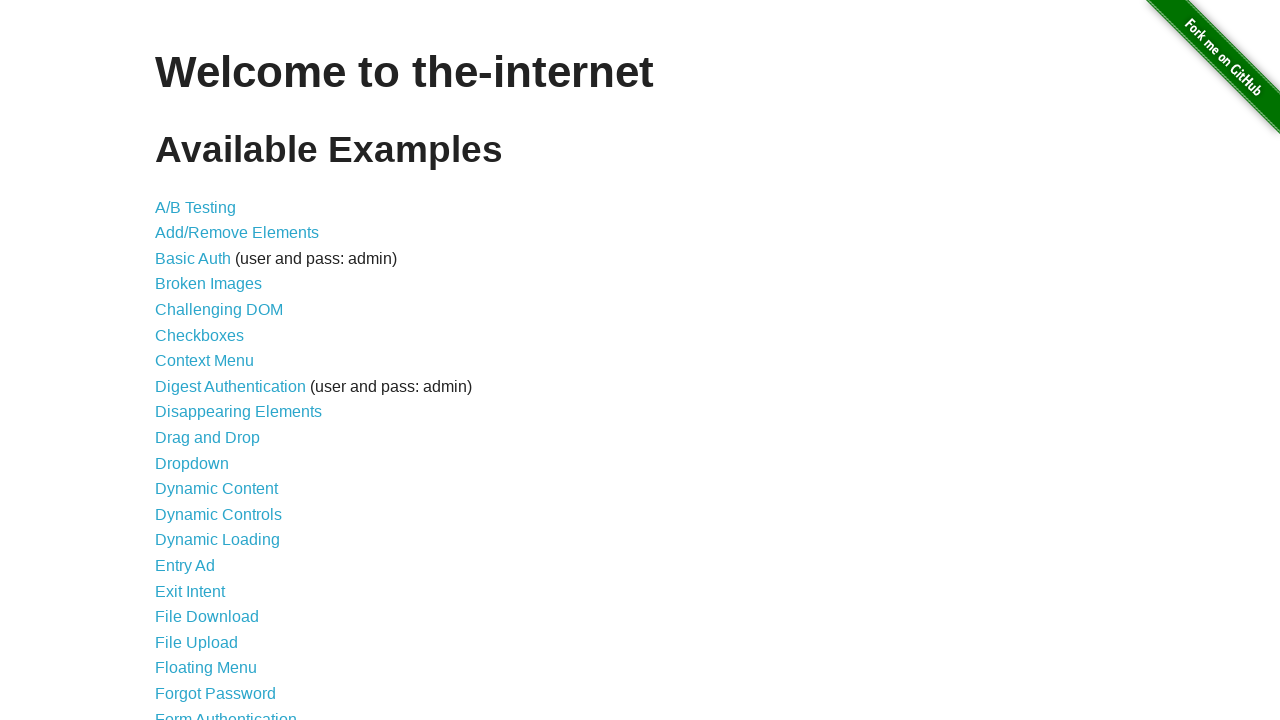

Clicked on Form Authentication link at (226, 712) on text=Form Authentication
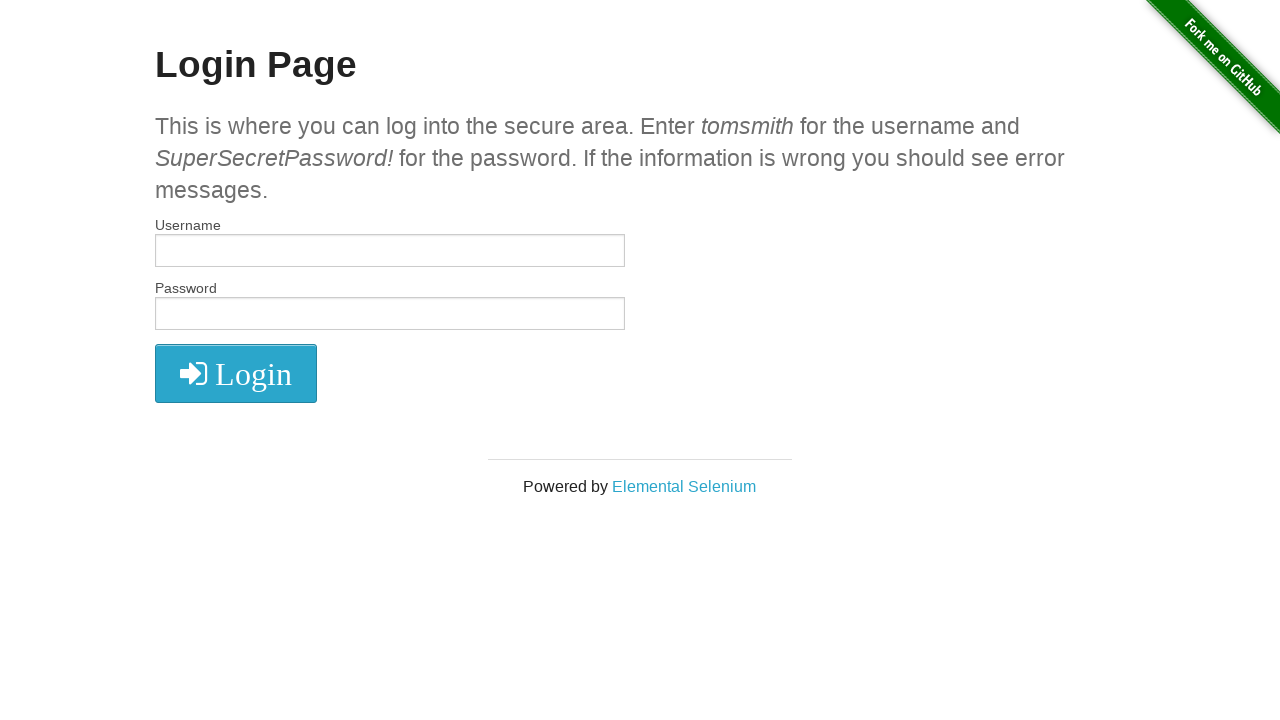

Entered 'invalid' as username on //input[@id="username"]
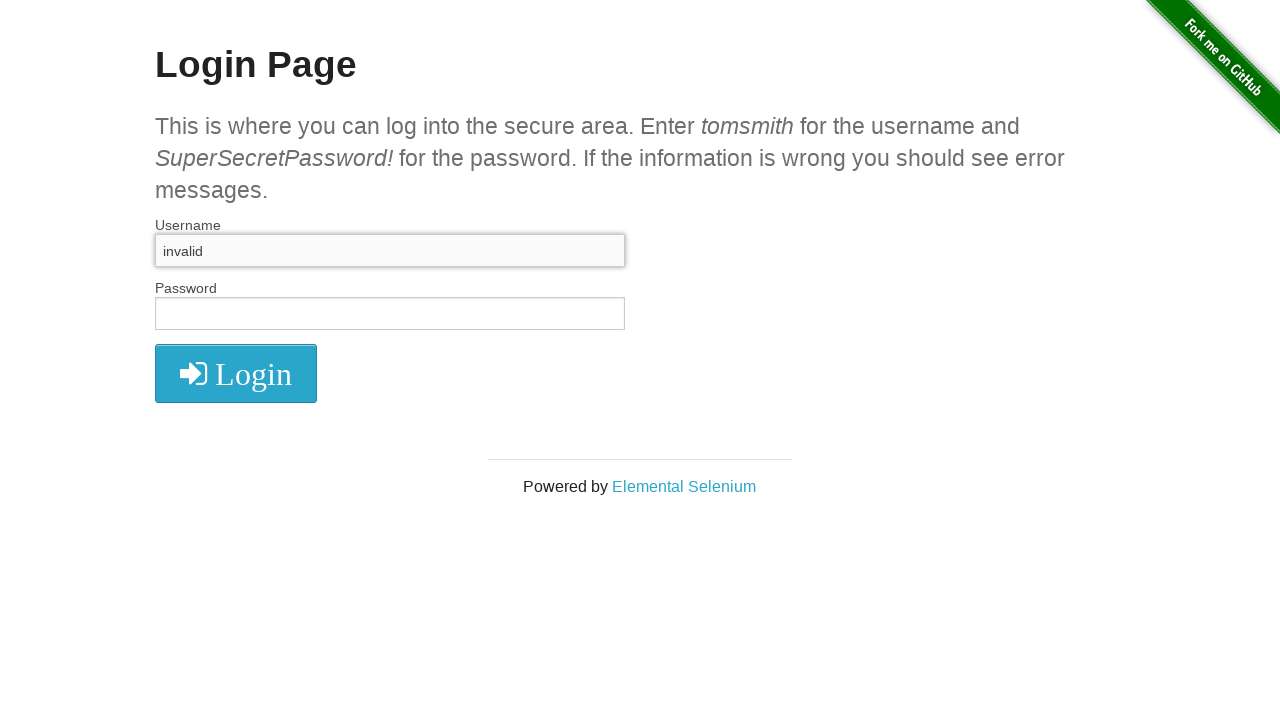

Entered 'invalid' as password on //input[@id="password"]
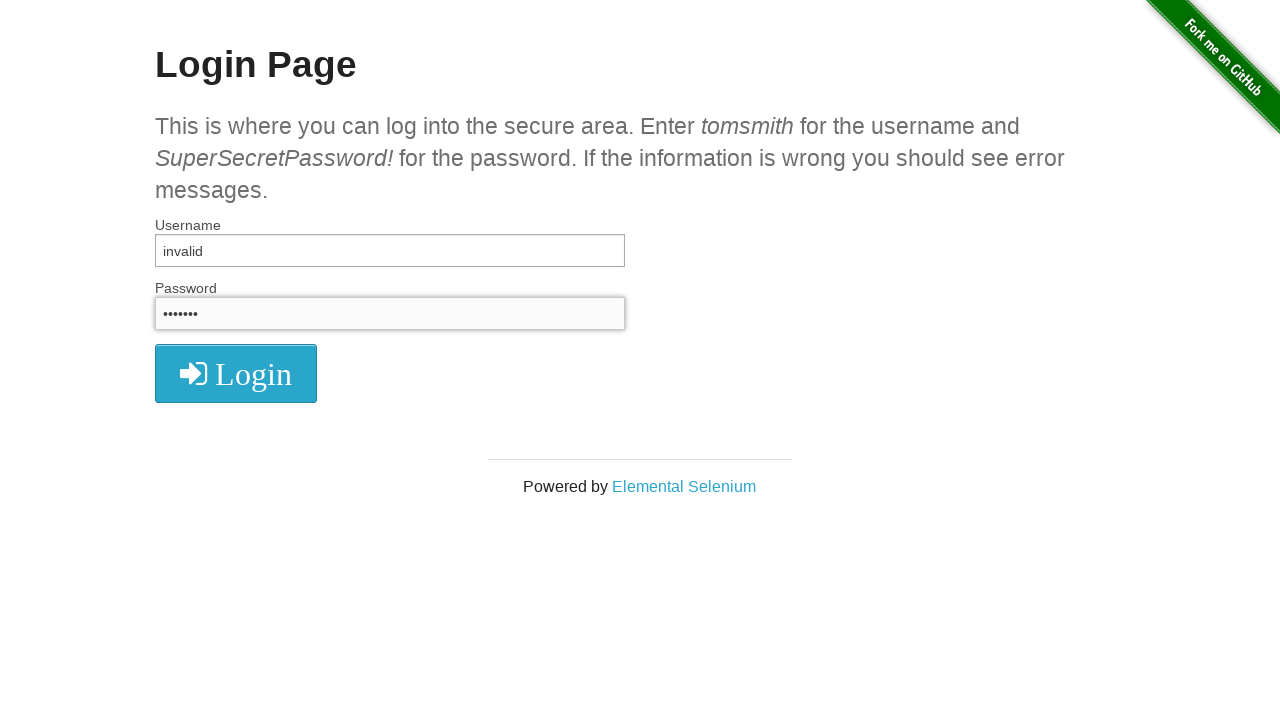

Clicked login button with invalid credentials at (236, 373) on xpath=//form/button
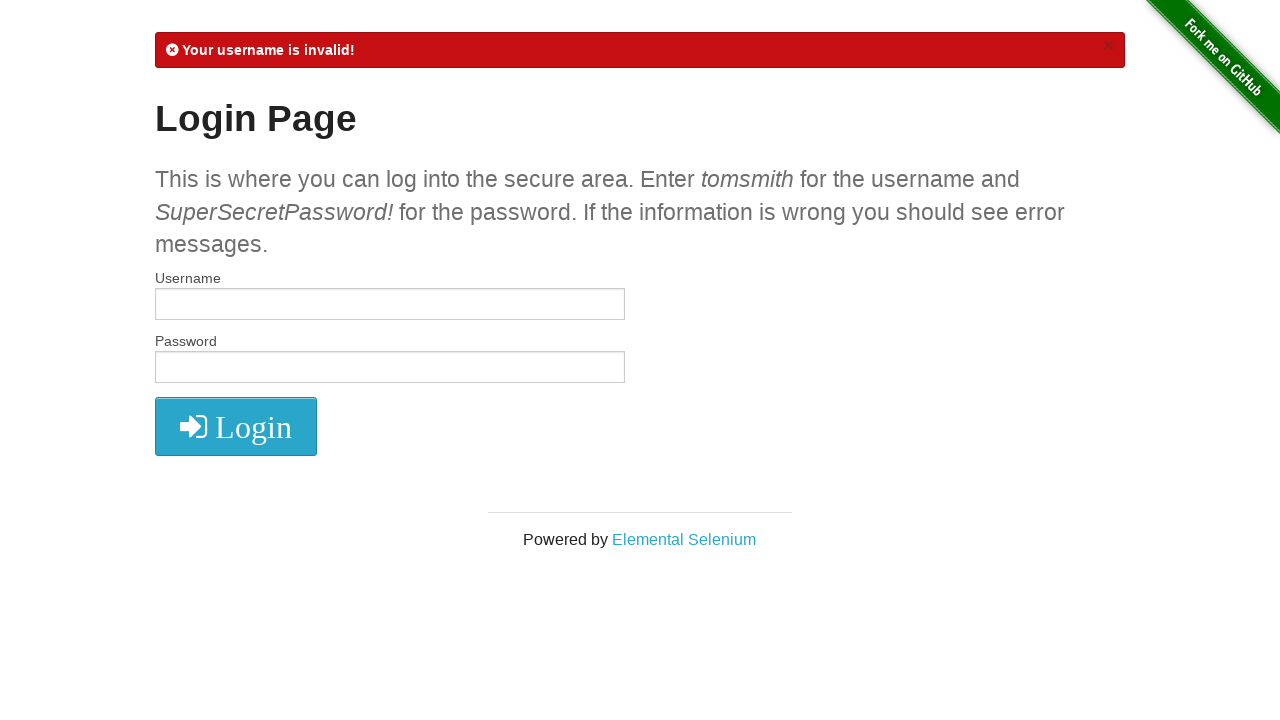

Retrieved error message text
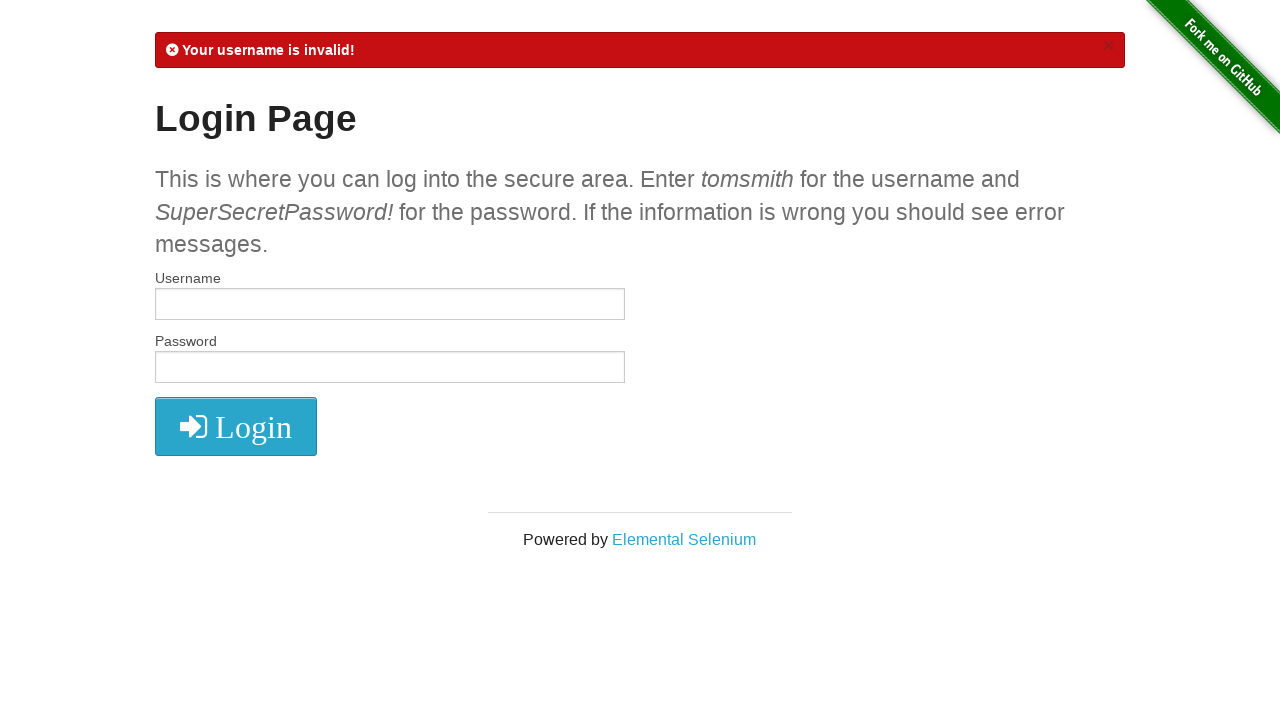

Verified error message contains 'Your username is invalid!'
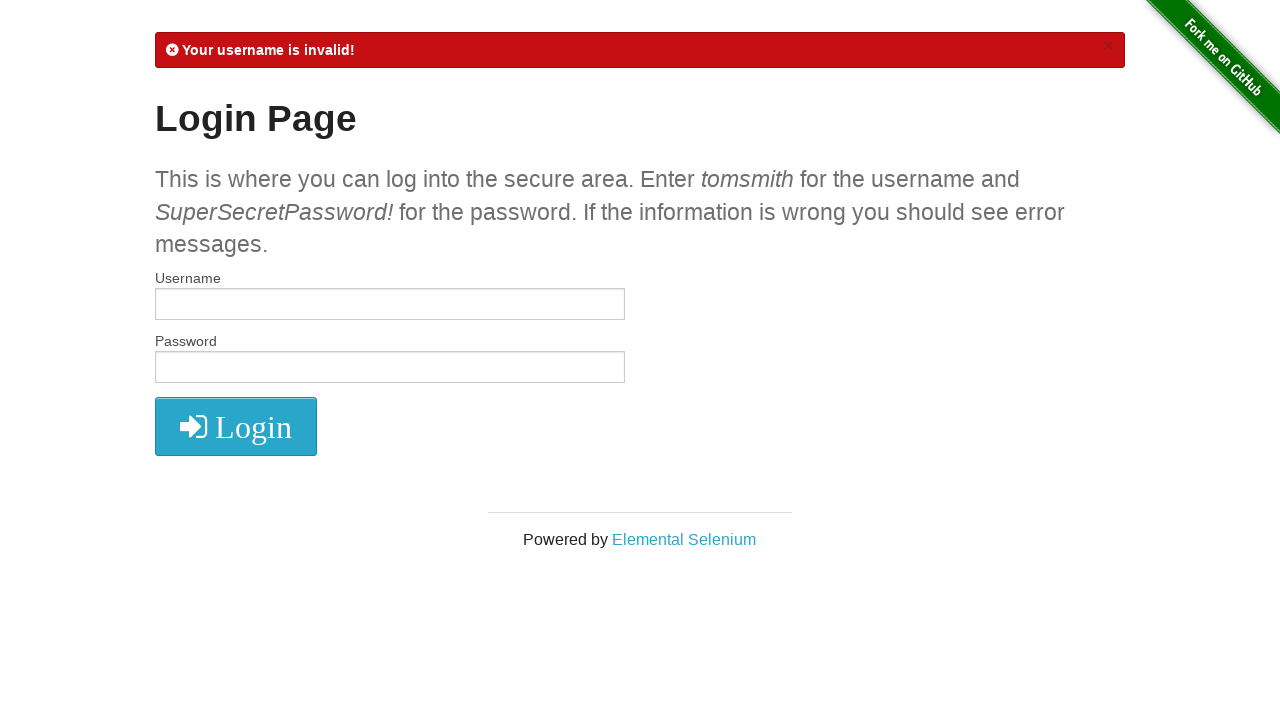

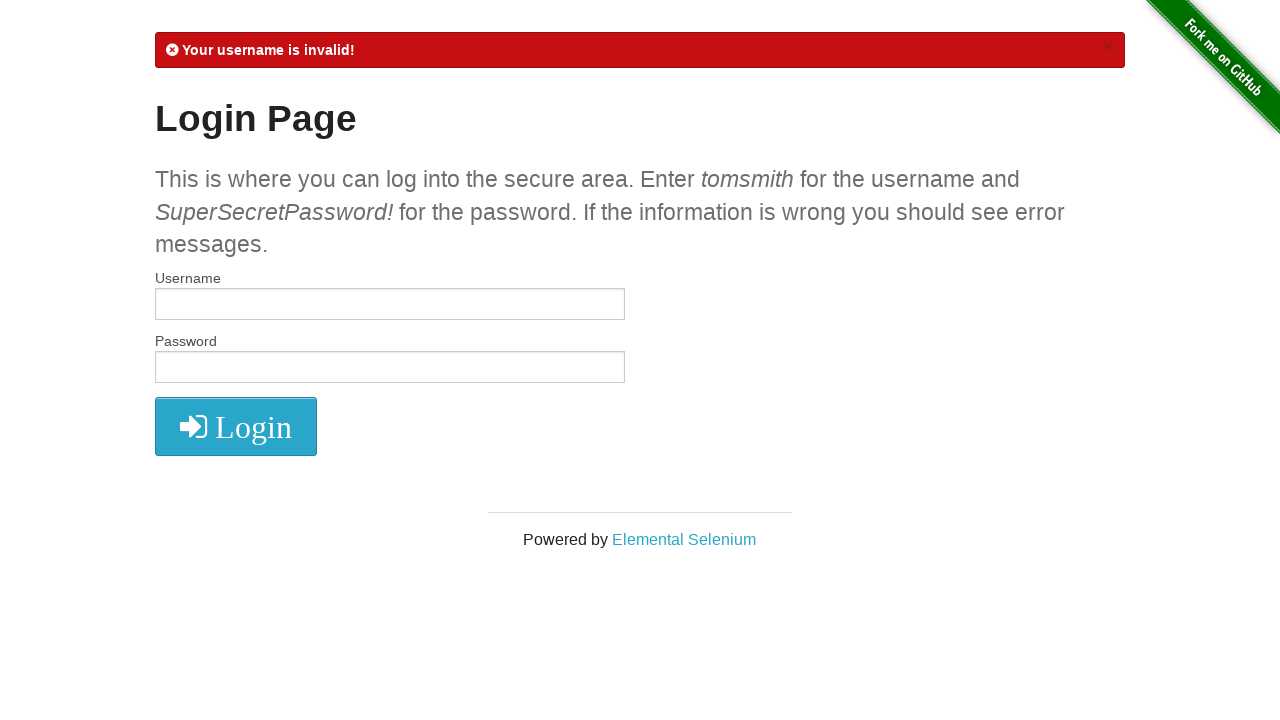